Tests iframe handling on jQuery UI demo site by switching into a demo frame, clicking a selectable list item, switching back to the main content, and then clicking on the Sortable navigation link.

Starting URL: https://jqueryui.com/selectable/

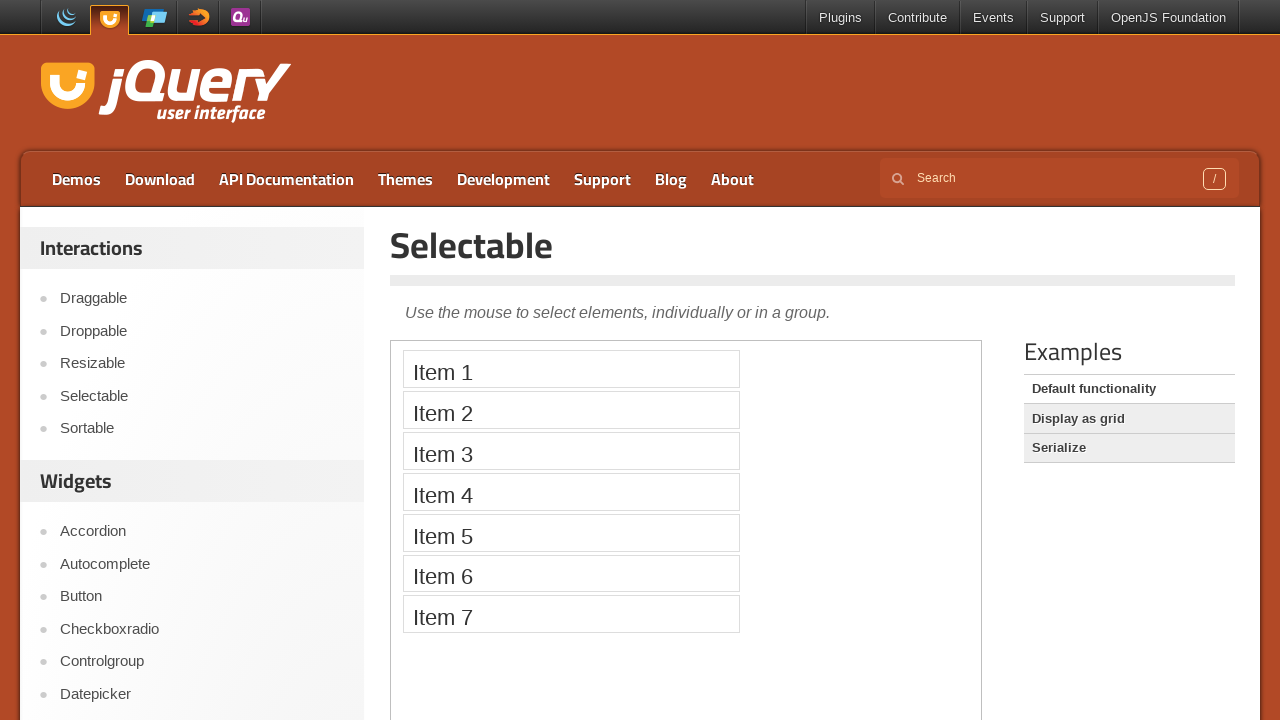

Located the demo iframe
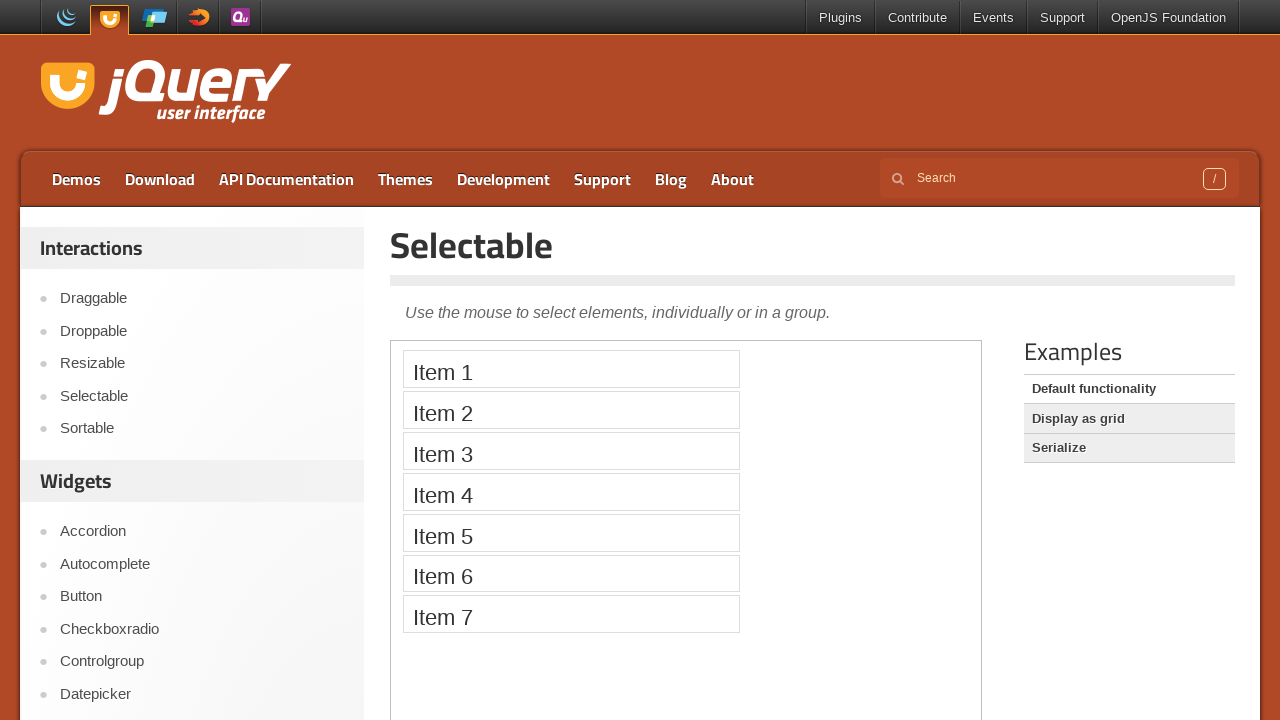

Clicked the second item in the selectable list within the iframe at (571, 410) on .demo-frame >> internal:control=enter-frame >> xpath=//*[@id='selectable']/li[2]
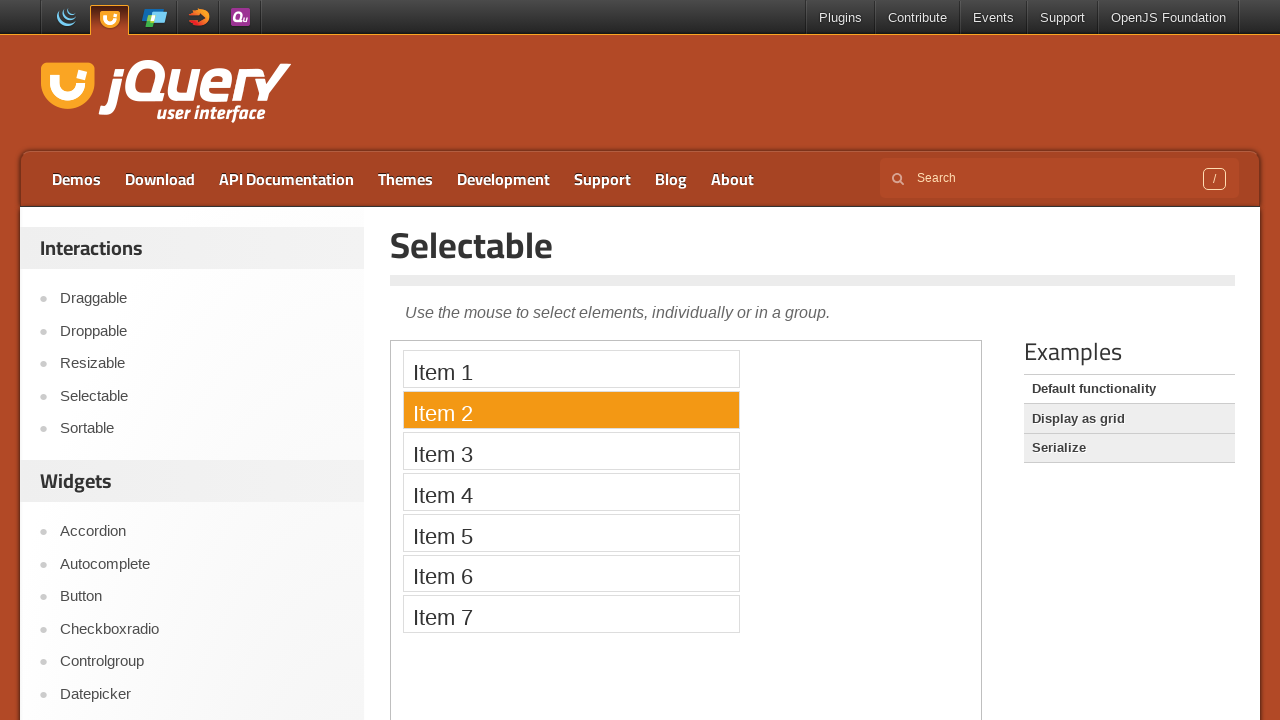

Clicked on the Sortable navigation link in the main content at (202, 429) on text=Sortable
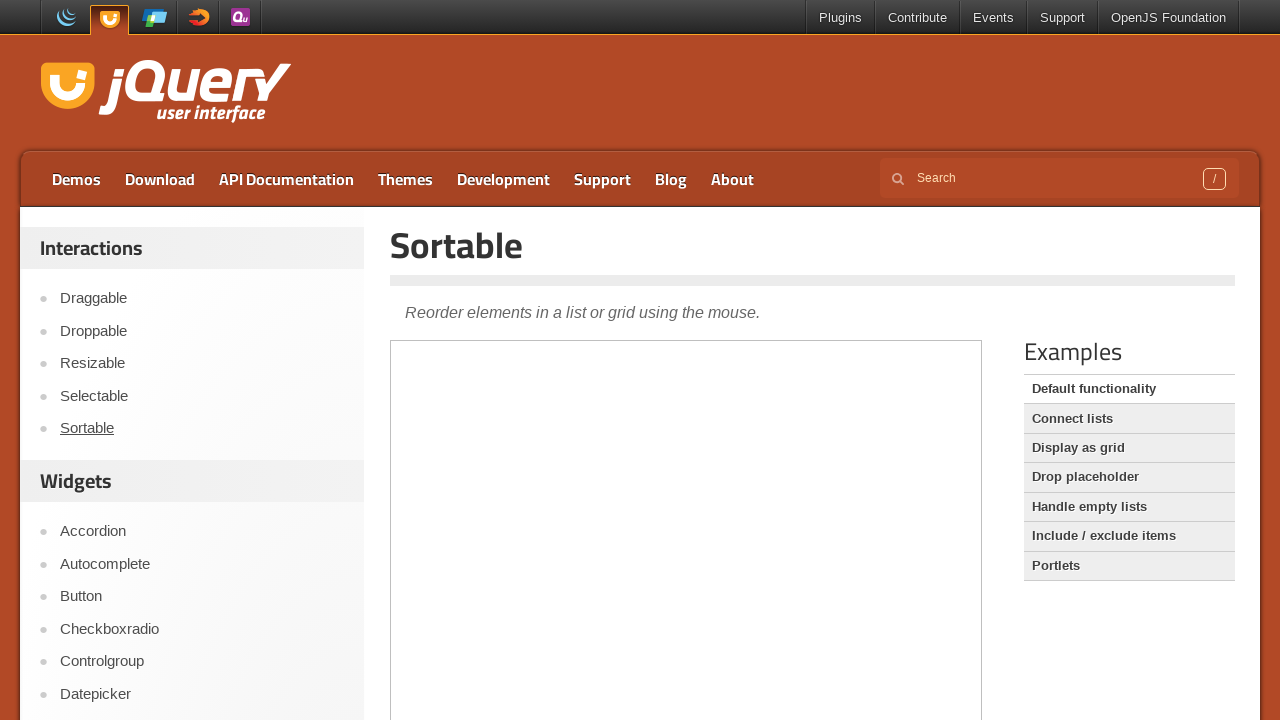

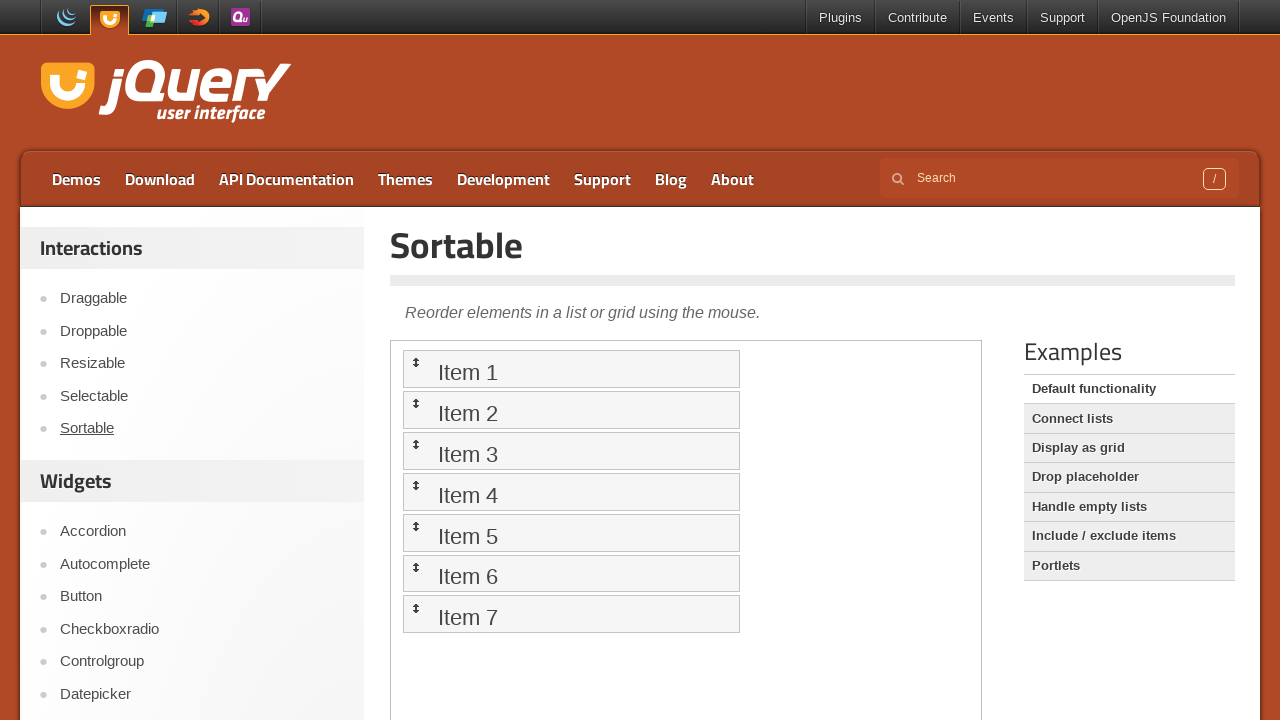